Navigates to an automation practice page and verifies the presence of table elements by counting rows and columns

Starting URL: https://rahulshettyacademy.com/AutomationPractice/

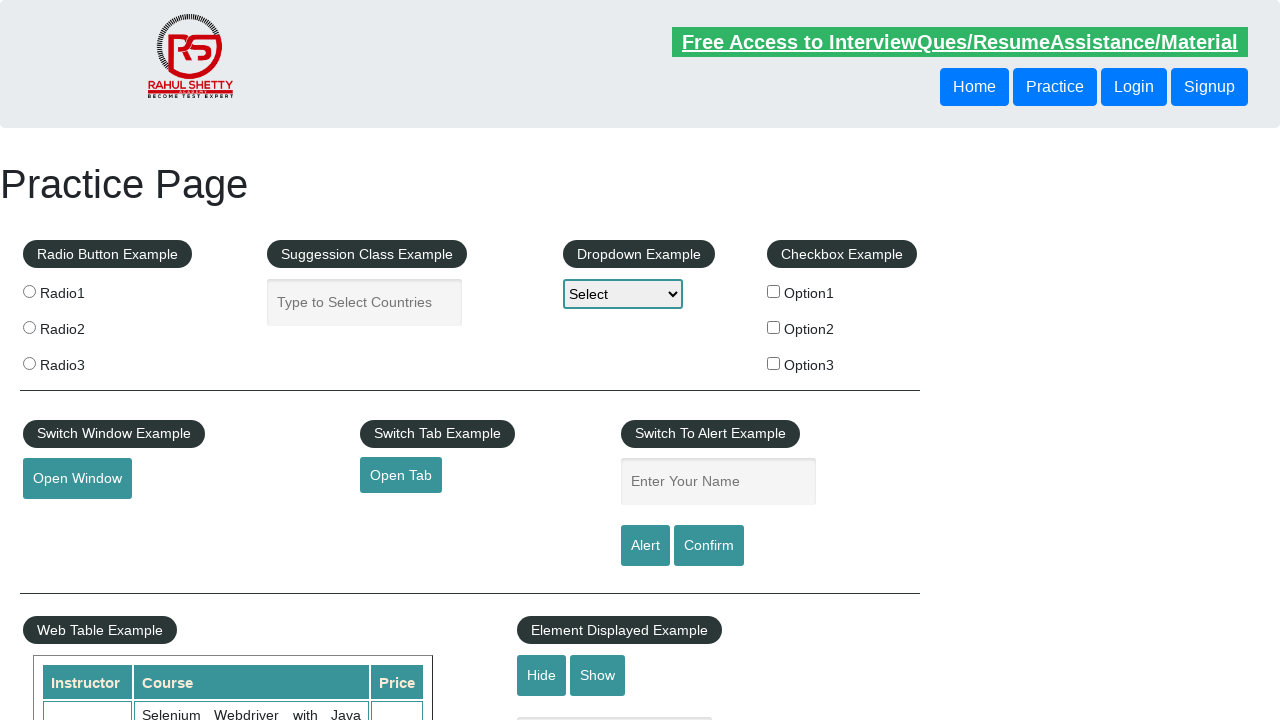

Waited for table element to be present on the page
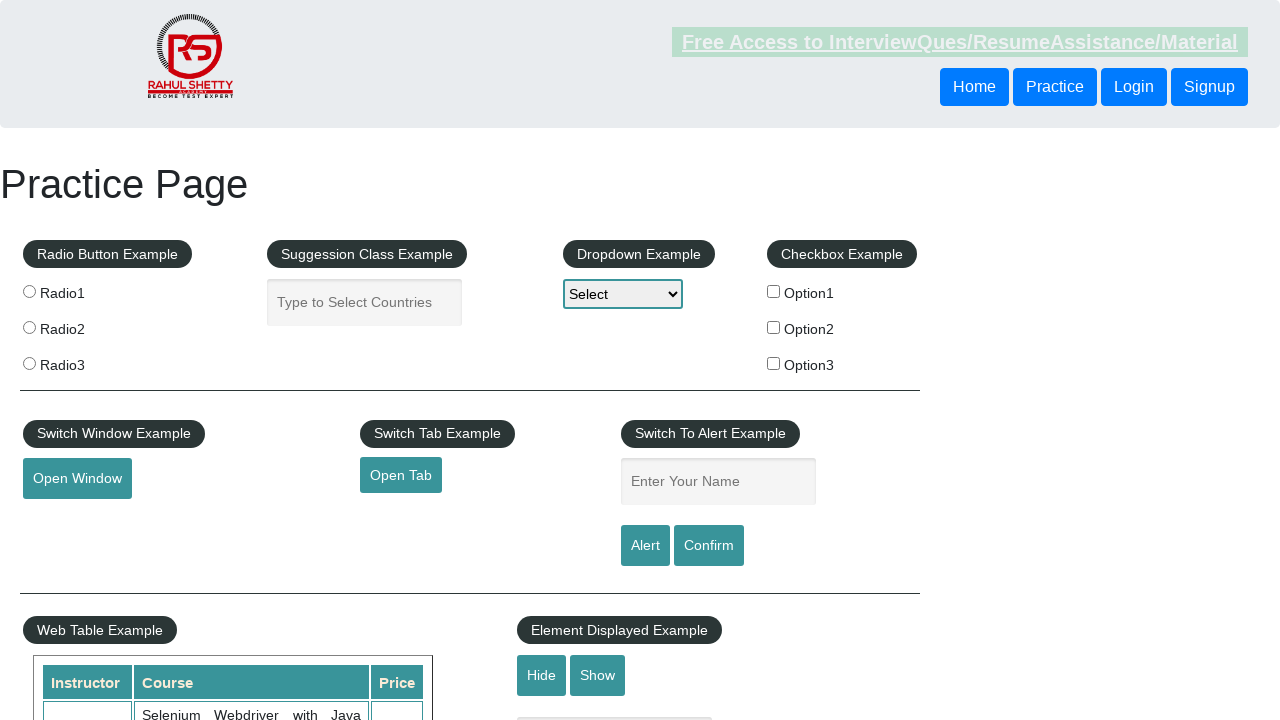

Verified table rows are present
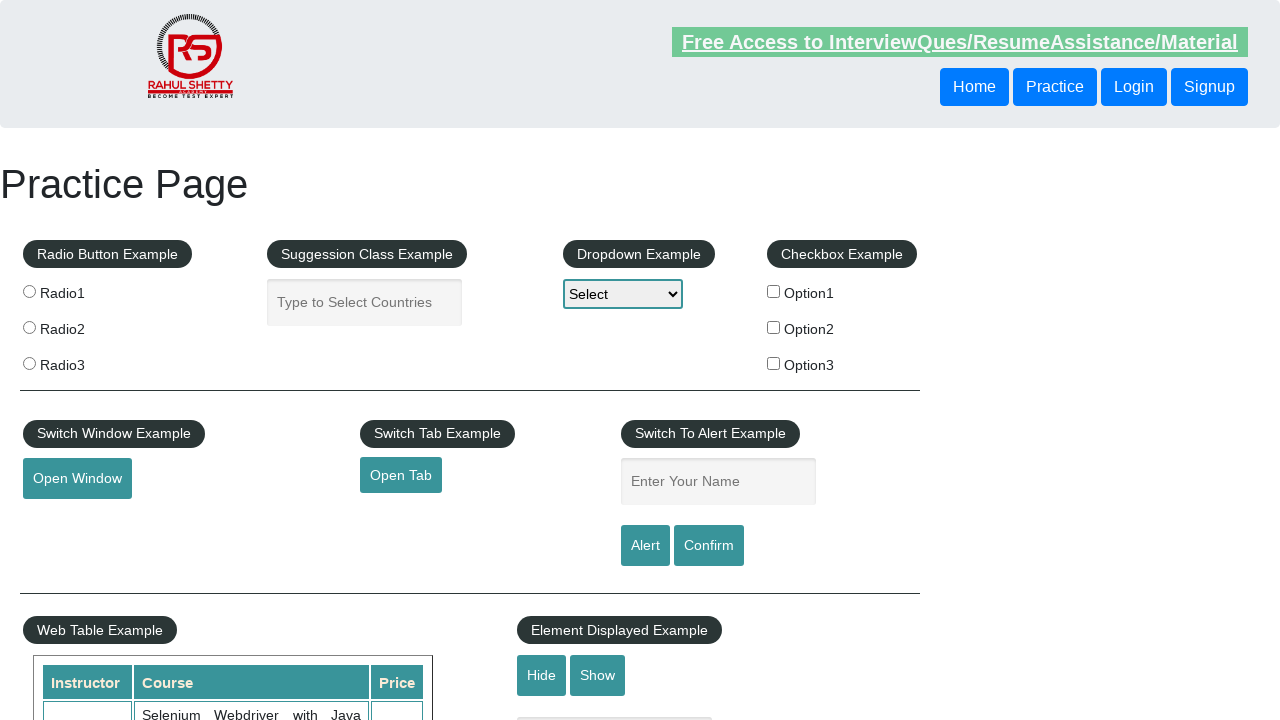

Verified table headers are present
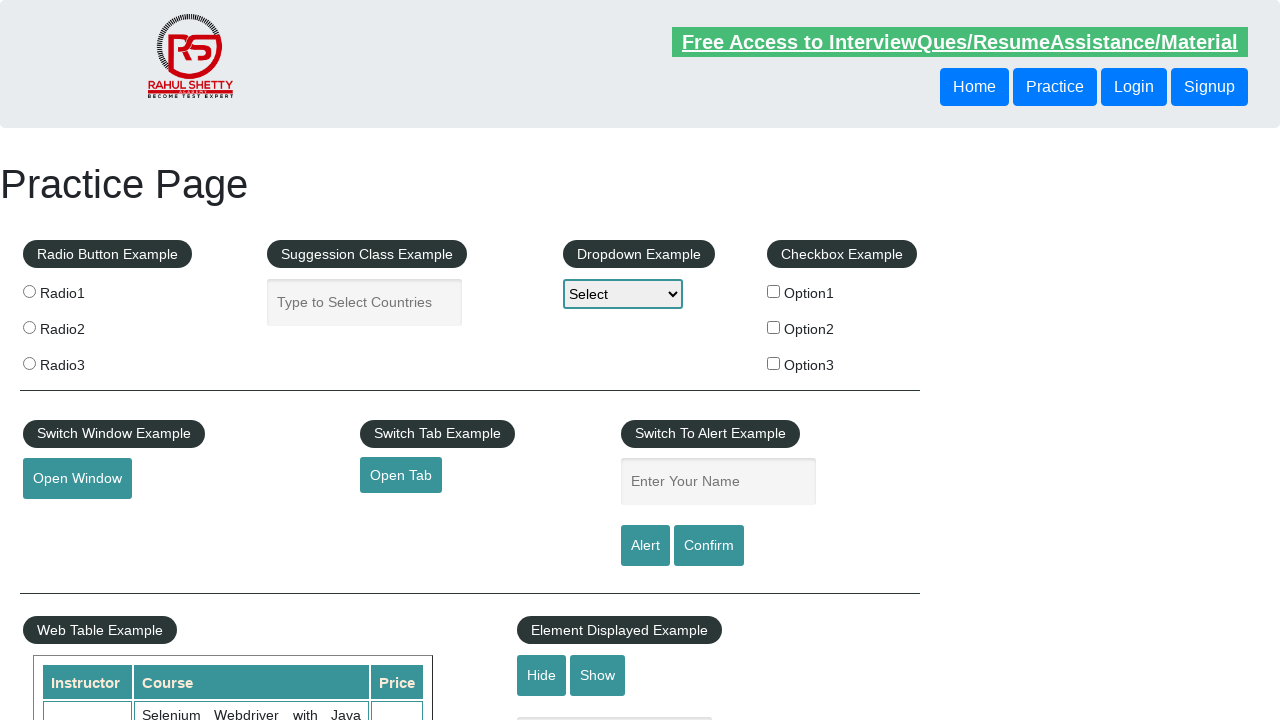

Verified specific row content (3rd row) is accessible
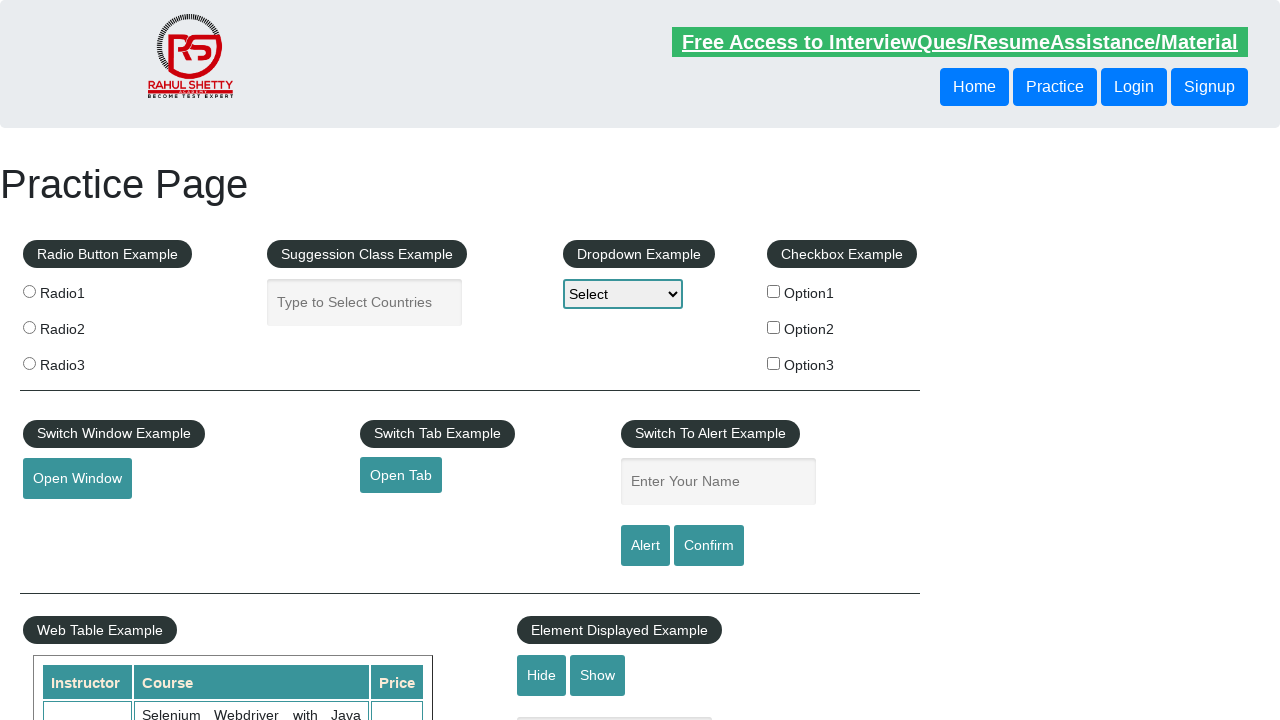

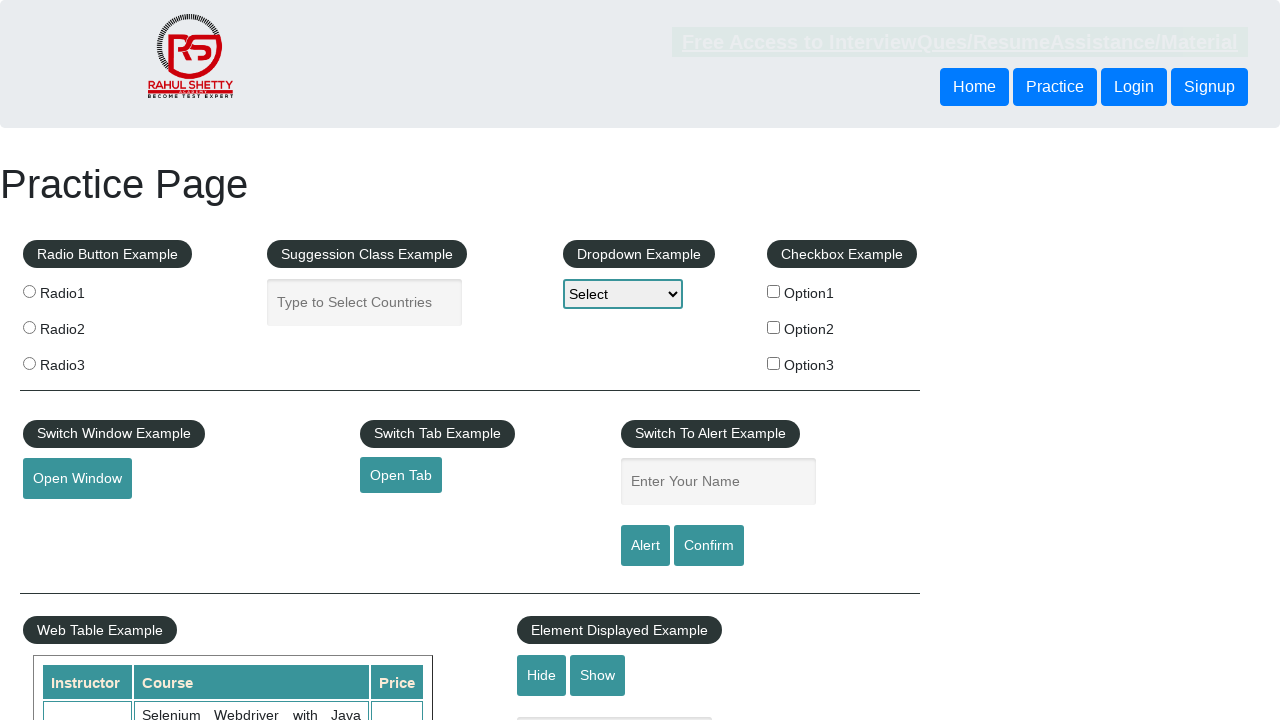